Tests table sorting functionality by navigating to the Simple table page, clicking on a table header, and verifying that the order of values changes.

Starting URL: https://letcode.in/

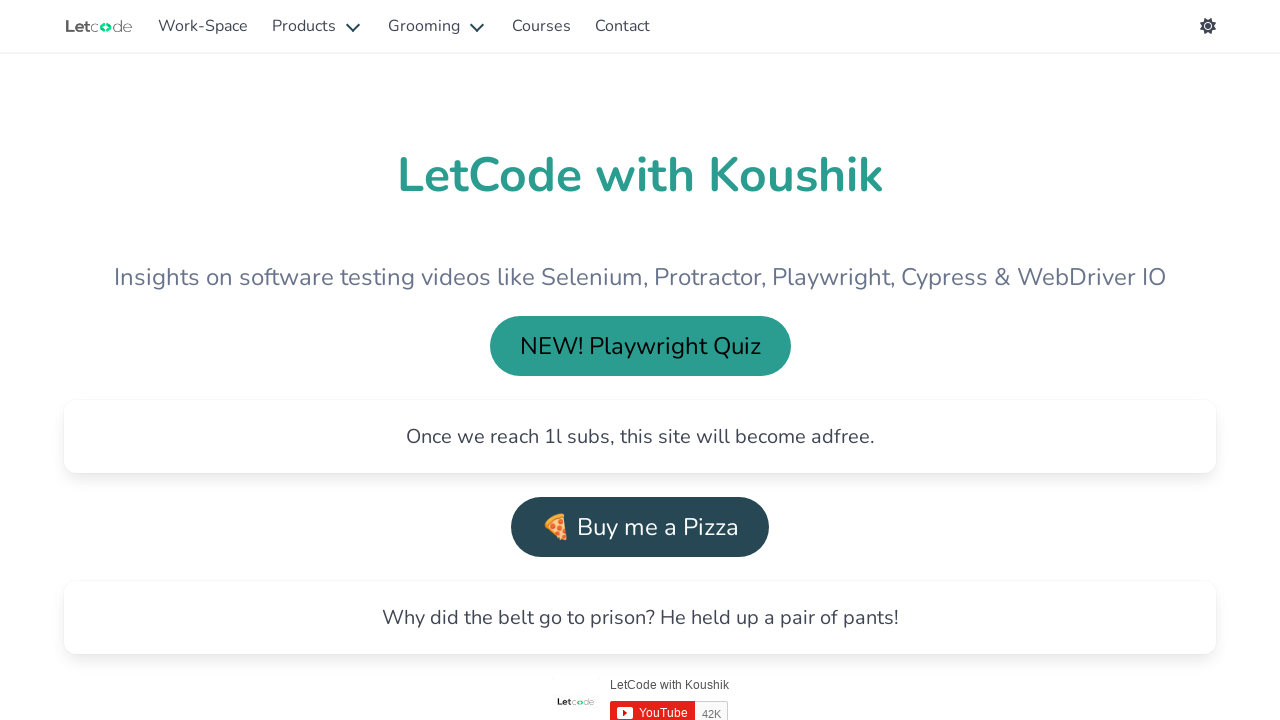

Clicked 'Explore Workspace' link at (346, 360) on internal:role=link[name="Explore Workspace"i]
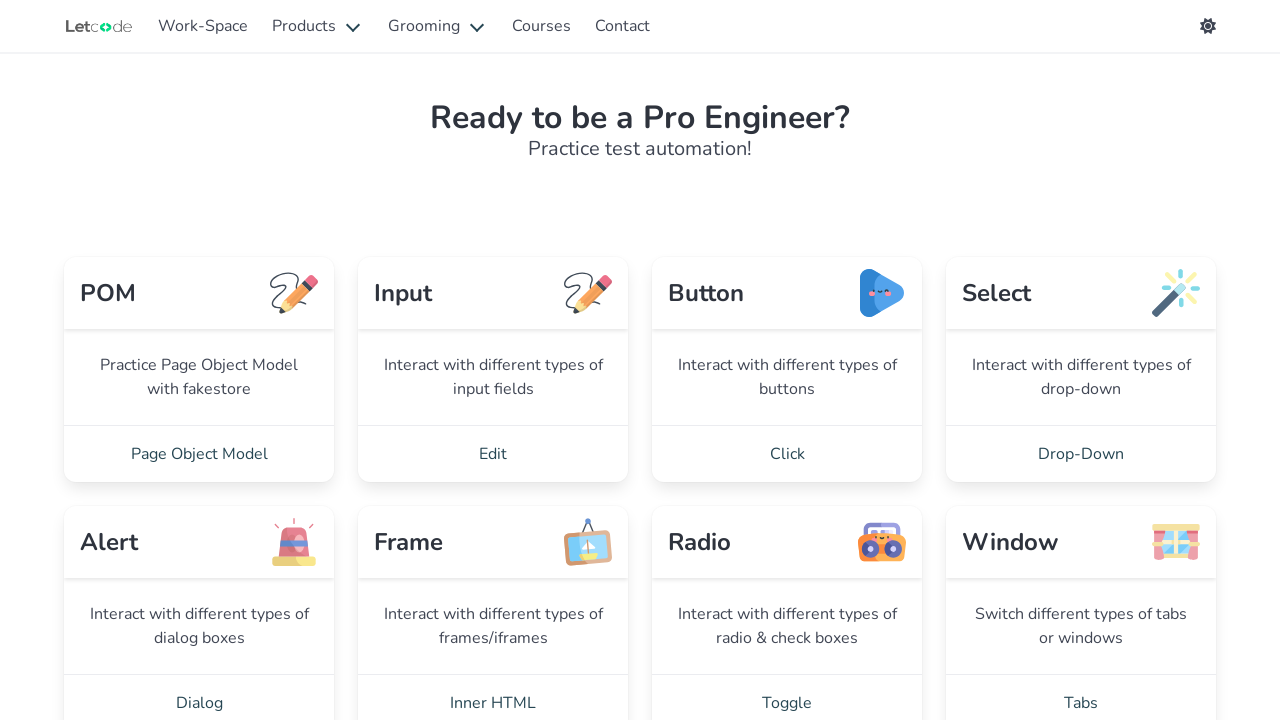

Clicked 'Simple table' link to navigate to table page at (1081, 360) on internal:role=link[name="Simple table"i]
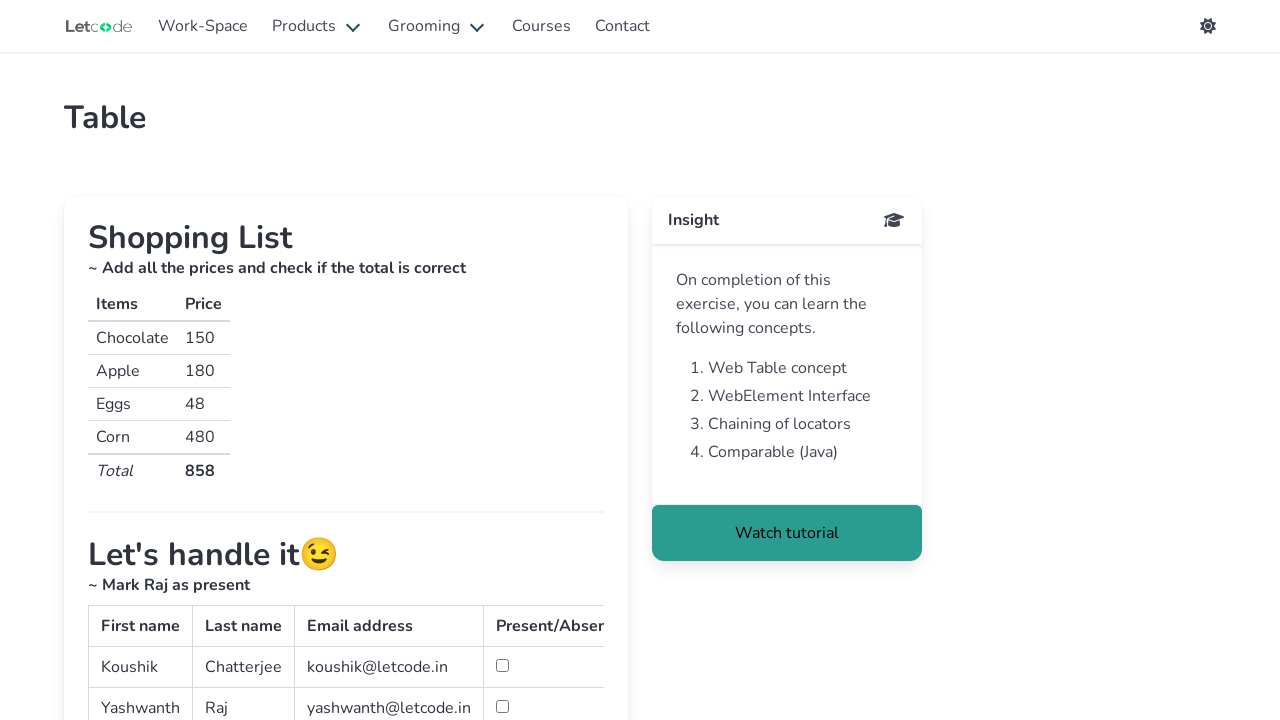

Located dessert table on the page
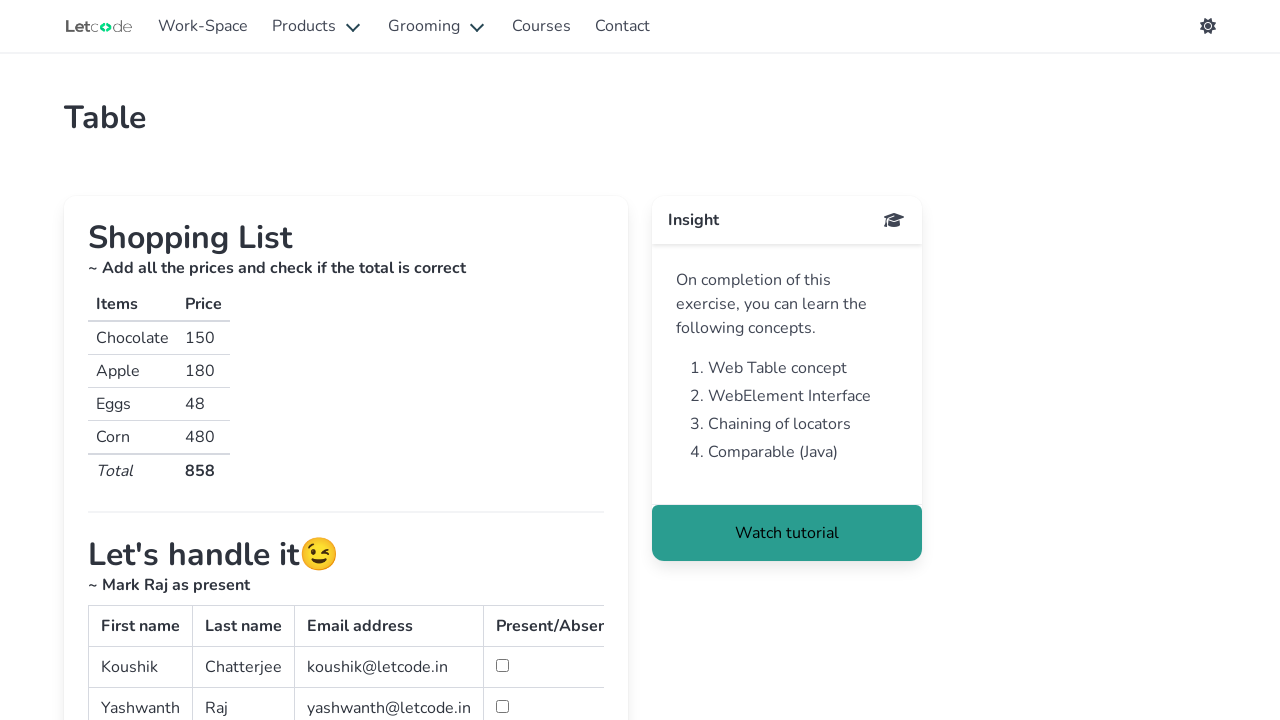

Retrieved table values before sorting
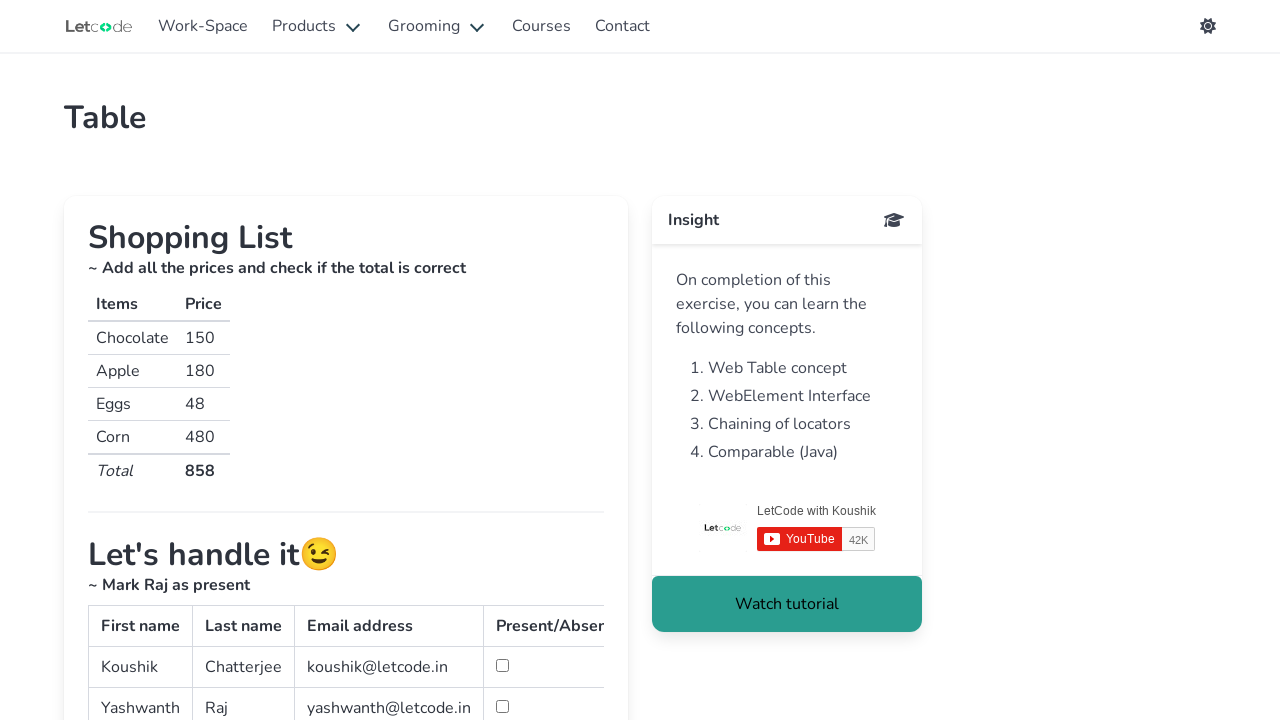

Clicked on 'Dessert (100g)' table header to trigger sorting at (142, 360) on table:has(th:has-text("Dessert (100g)")) >> th:has-text("Dessert (100g)")
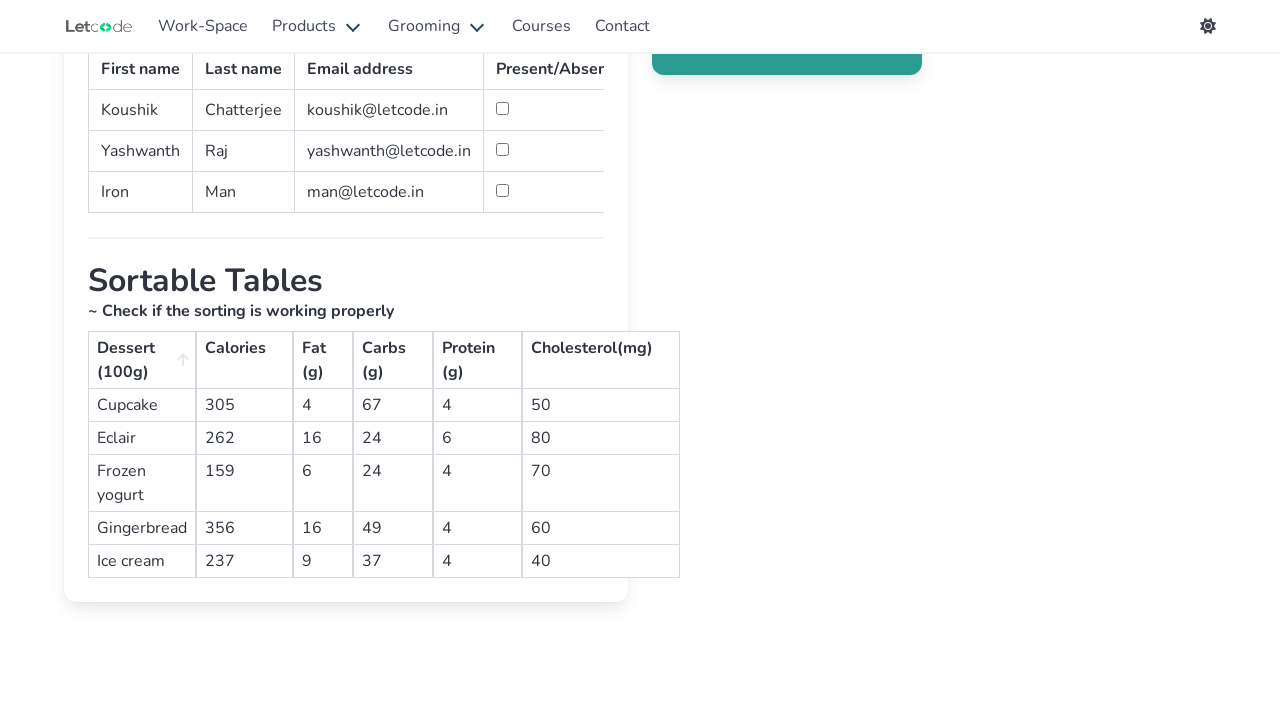

Retrieved table values after sorting
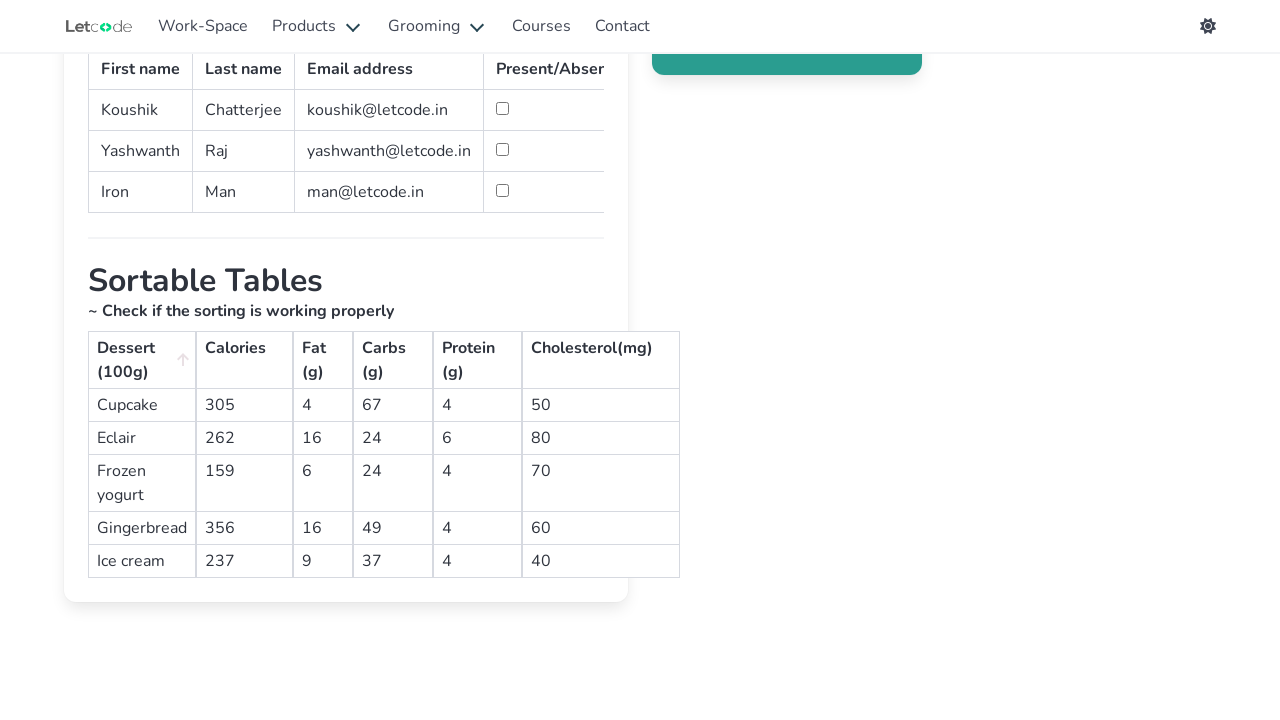

Verified that table values changed after clicking sort header
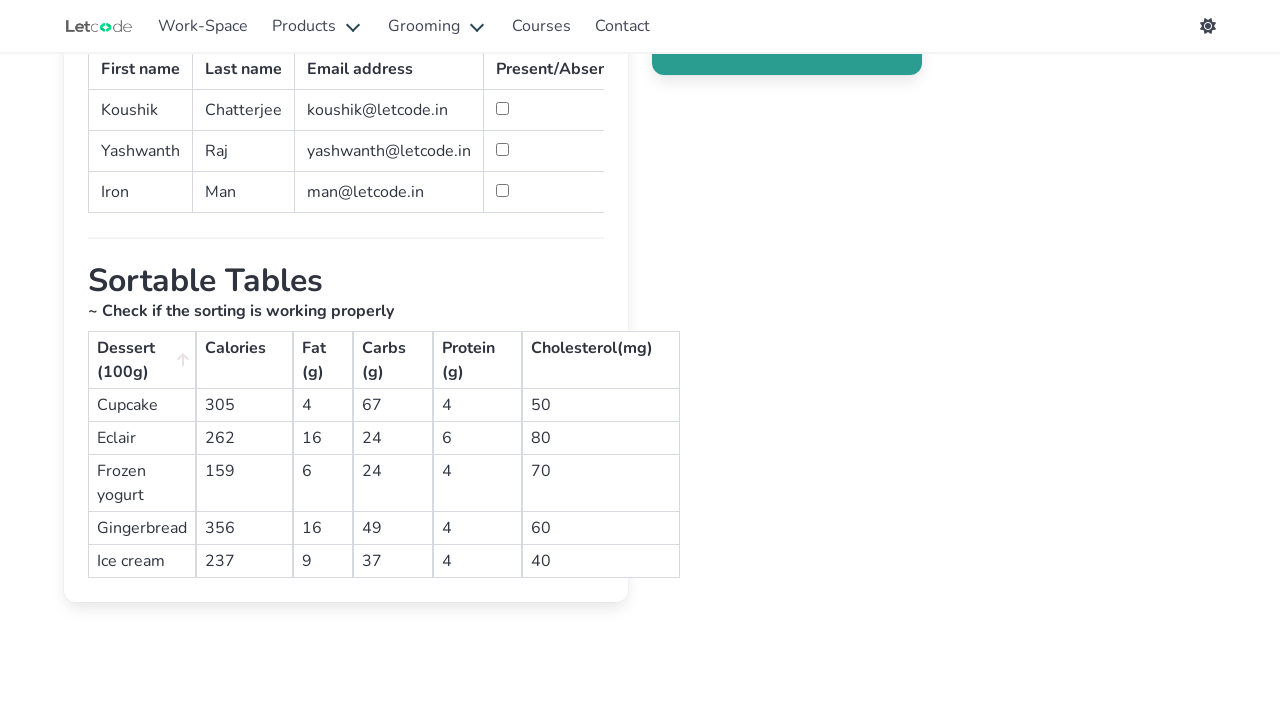

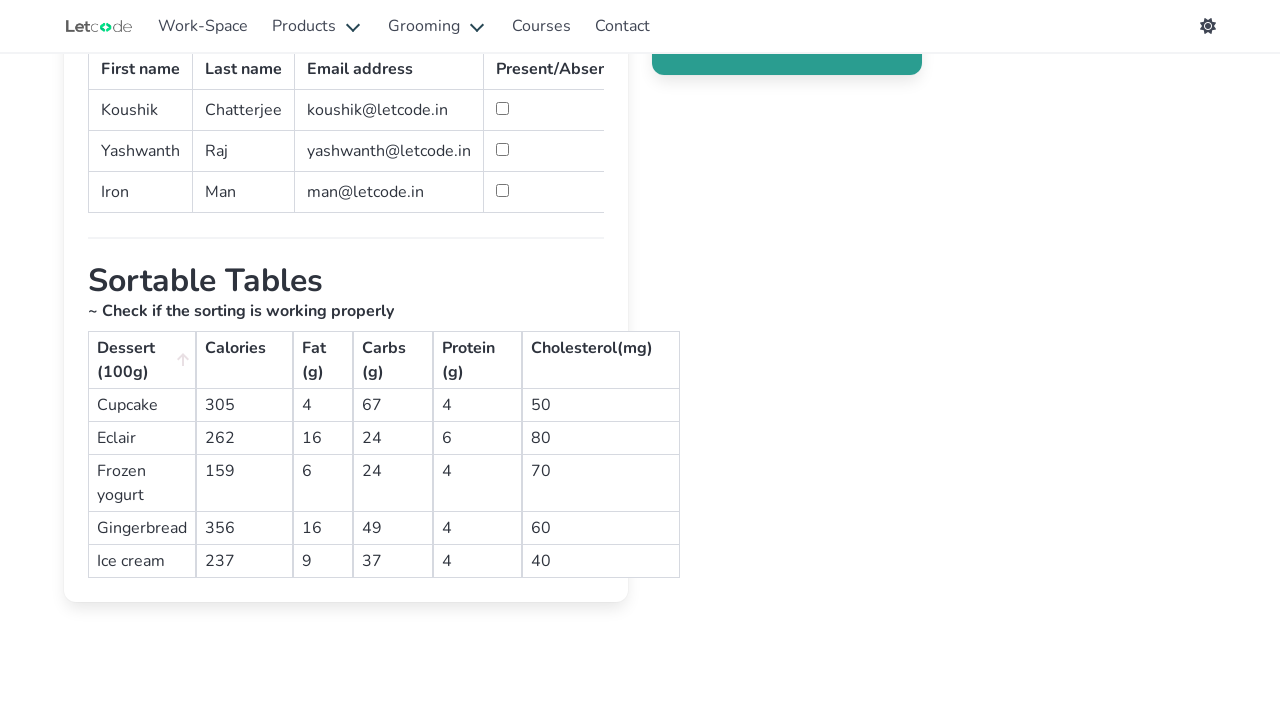